Tests a waits demo page by clicking a button element to demonstrate explicit wait functionality

Starting URL: https://www.hyrtutorials.com/p/waits-demo.html

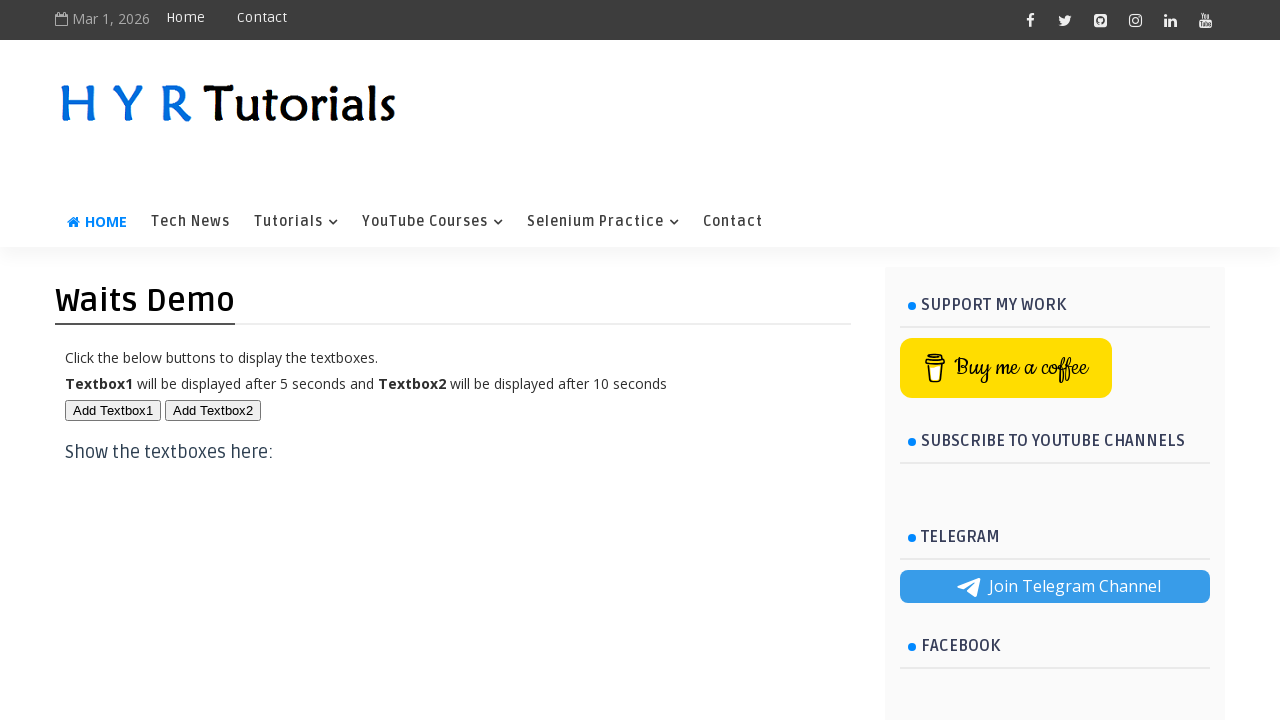

Clicked button to demonstrate explicit wait functionality on waits demo page at (113, 410) on #btn1
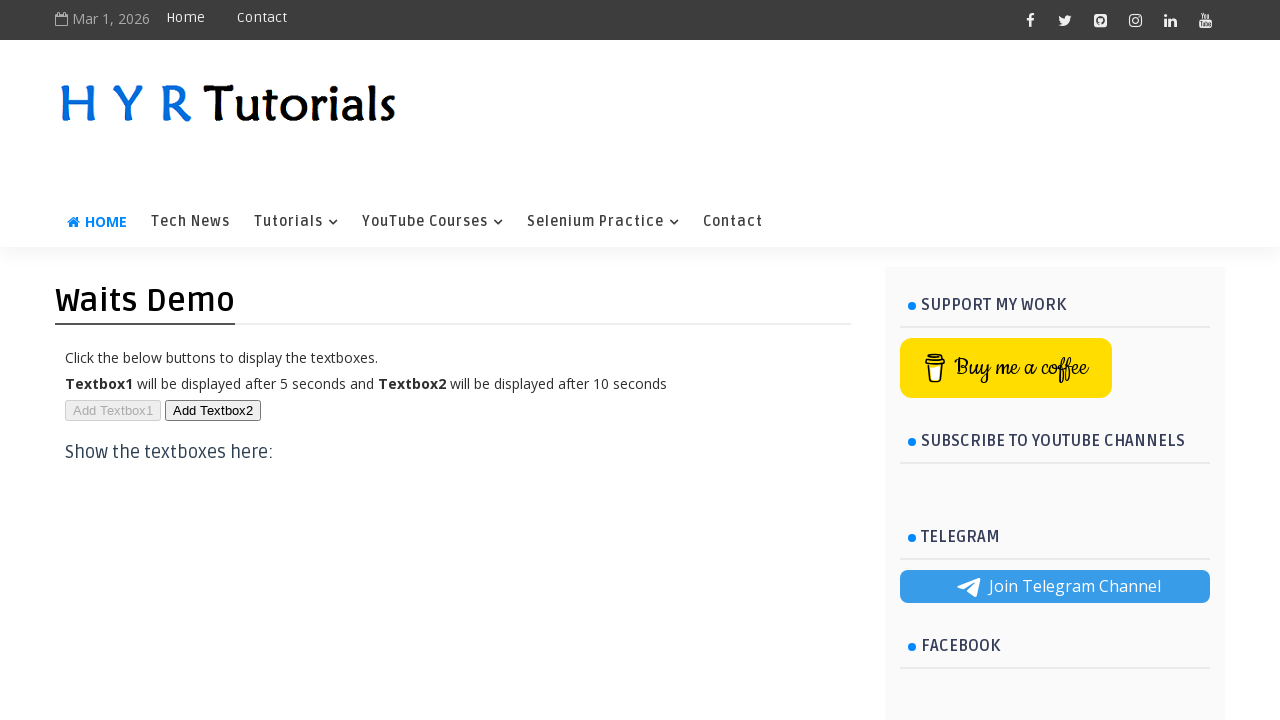

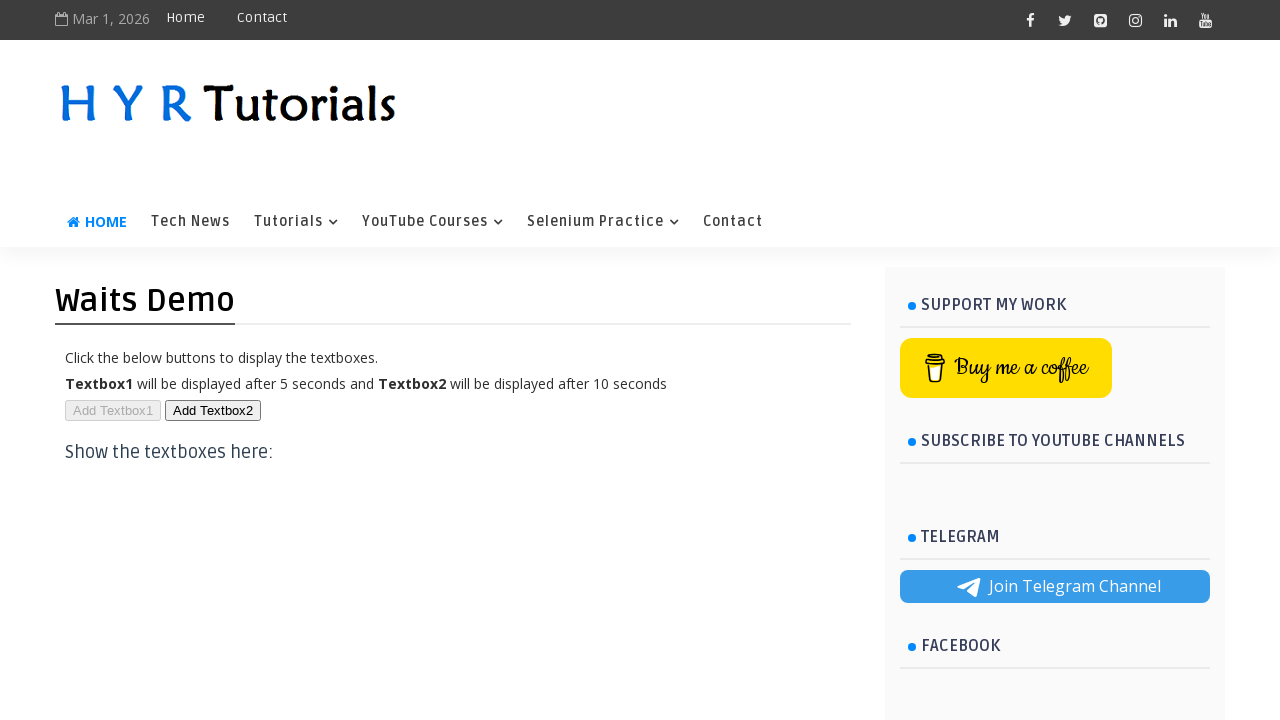